Tests different button click types: double-click, right-click (context click), and regular click.

Starting URL: https://demoqa.com/buttons

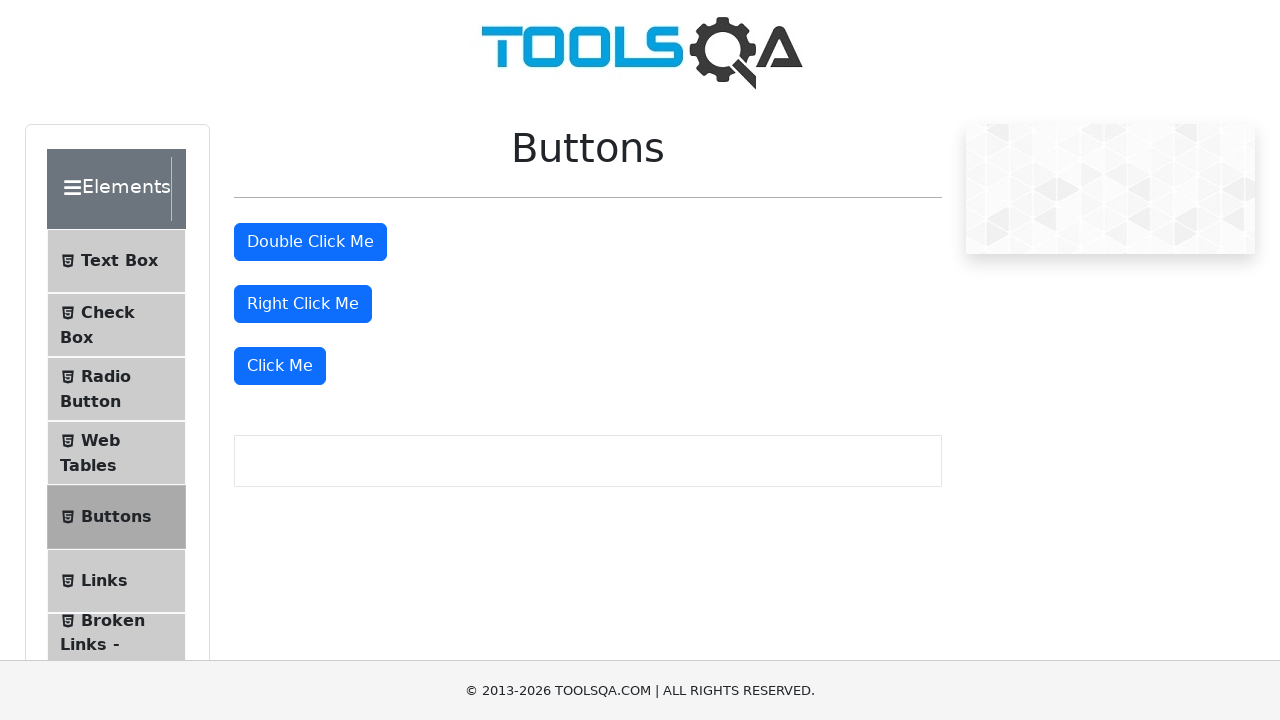

Double-clicked the double-click button at (310, 242) on #doubleClickBtn
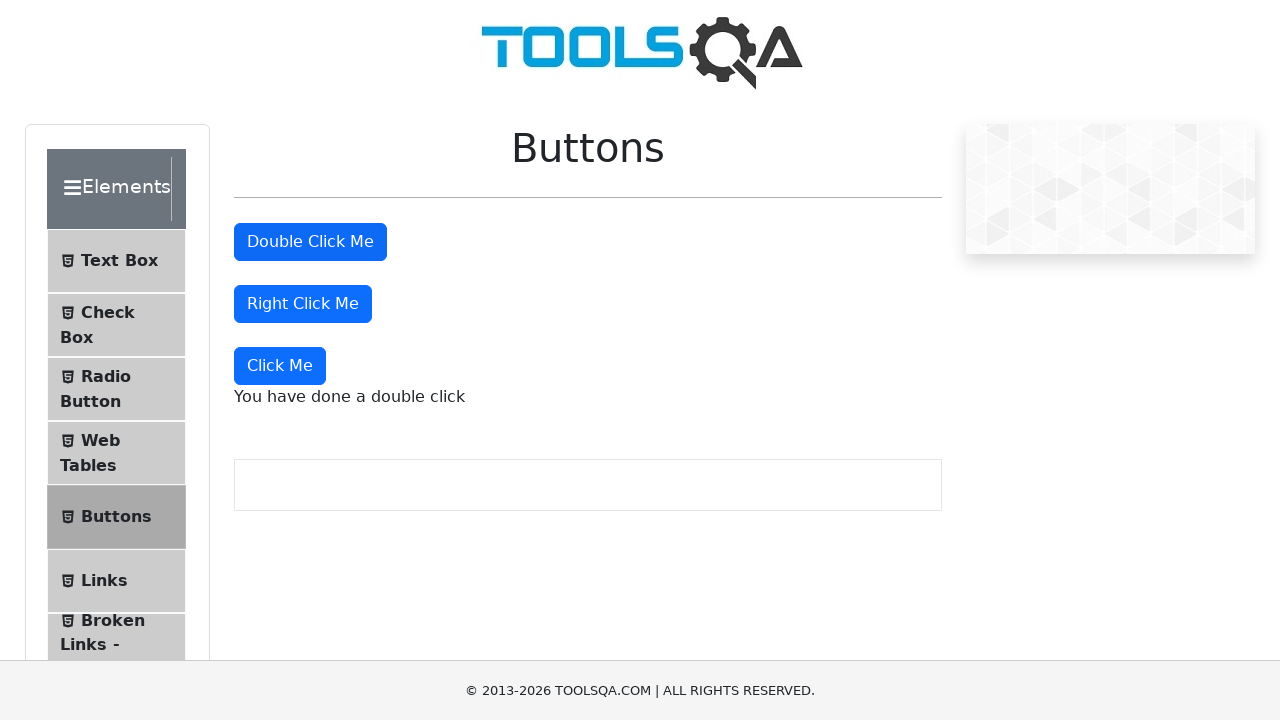

Double-click message appeared
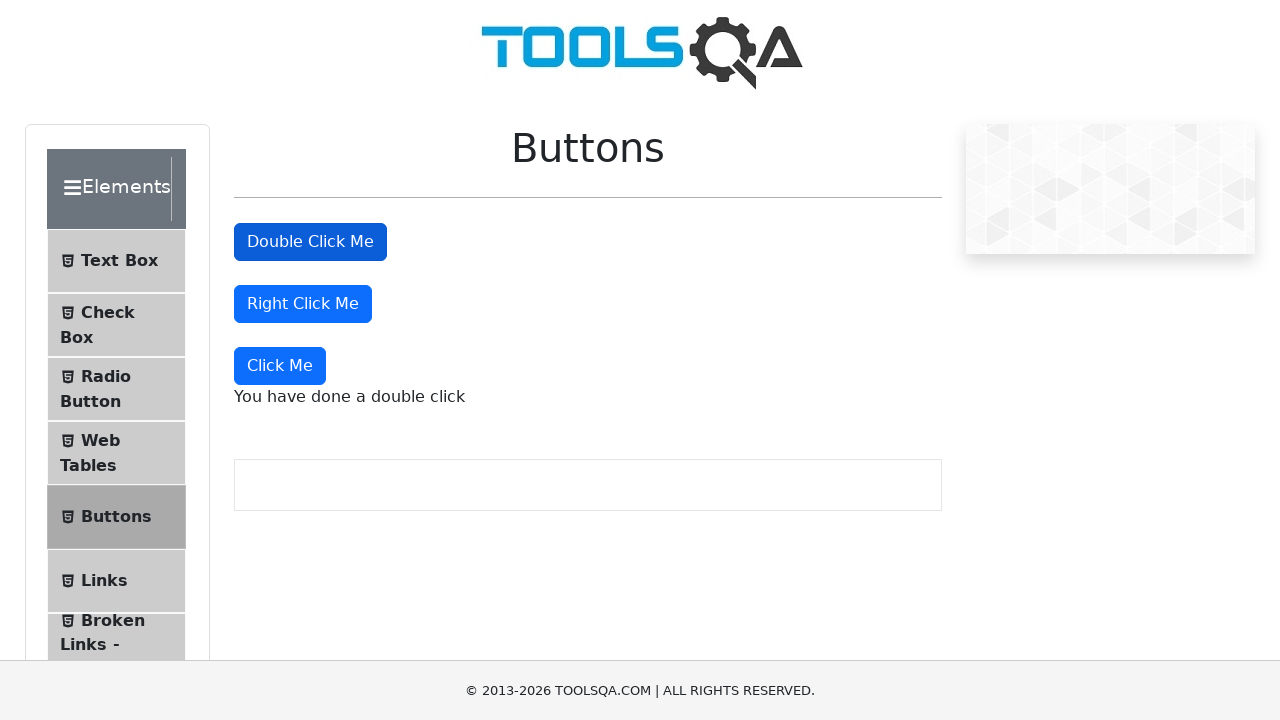

Right-clicked the right-click button at (303, 304) on #rightClickBtn
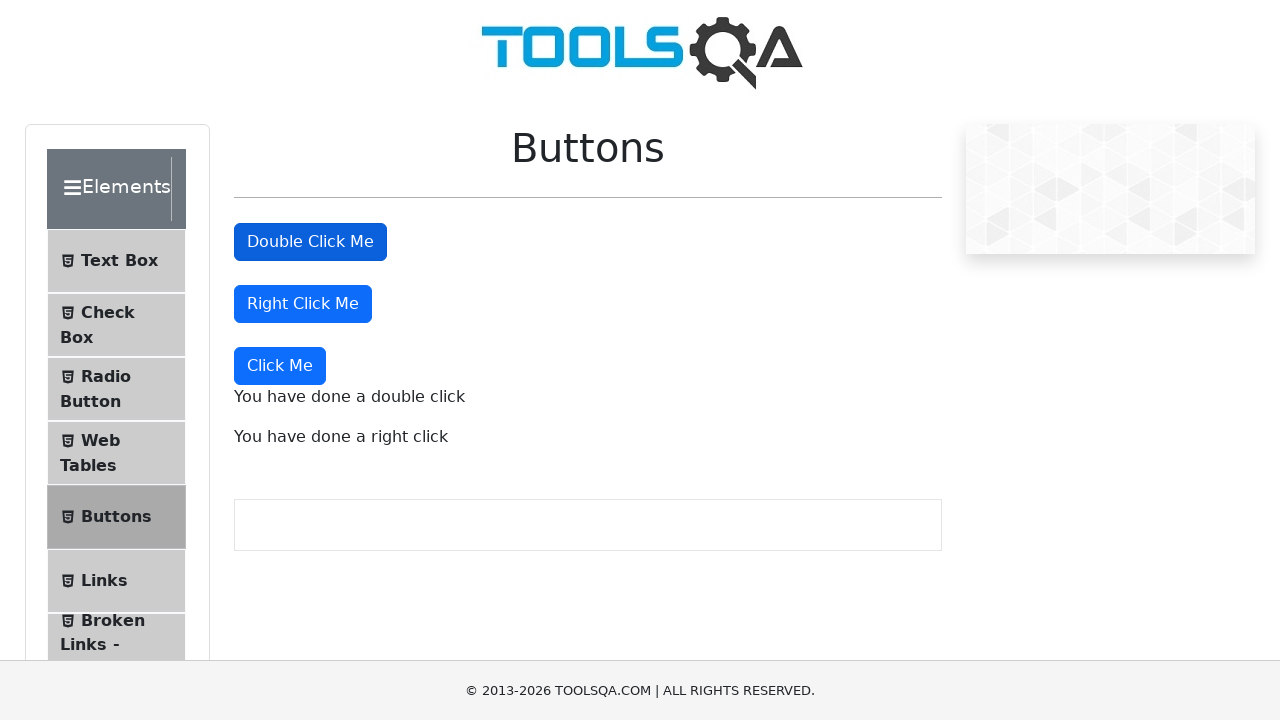

Right-click message appeared
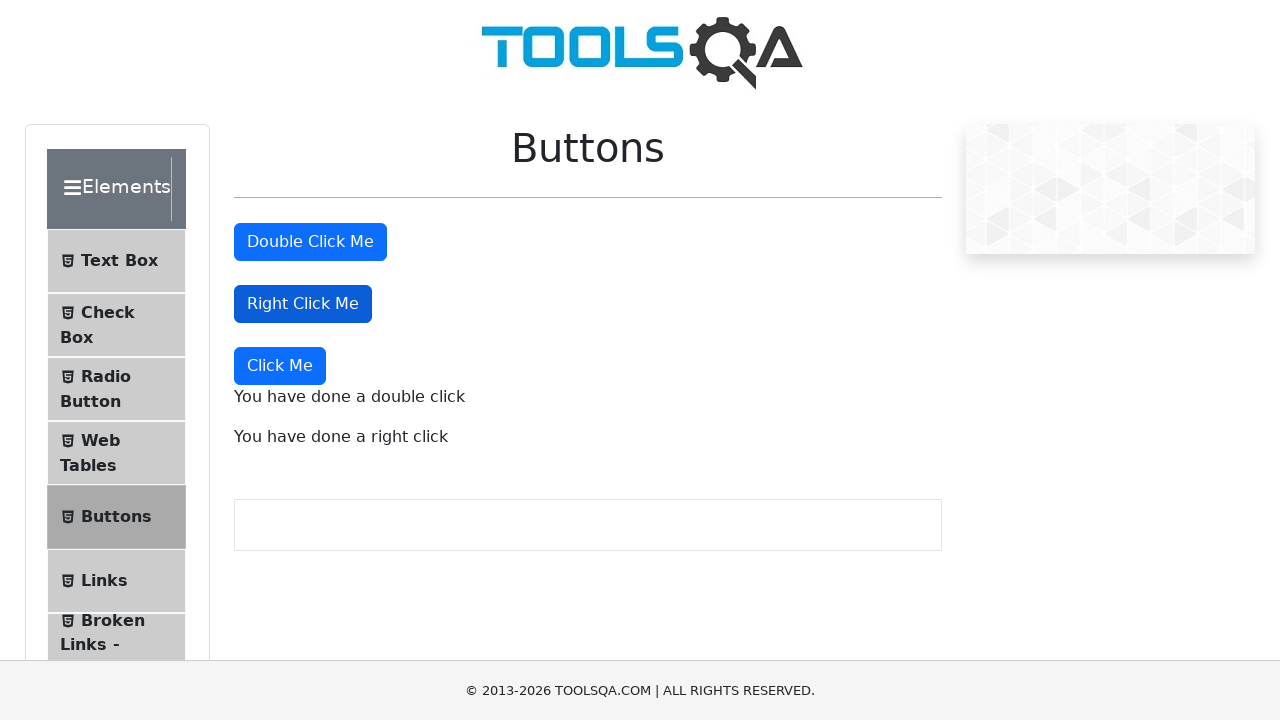

Clicked the 'Click Me' button with regular click at (280, 366) on button:has-text('Click Me'):not(#doubleClickBtn):not(#rightClickBtn)
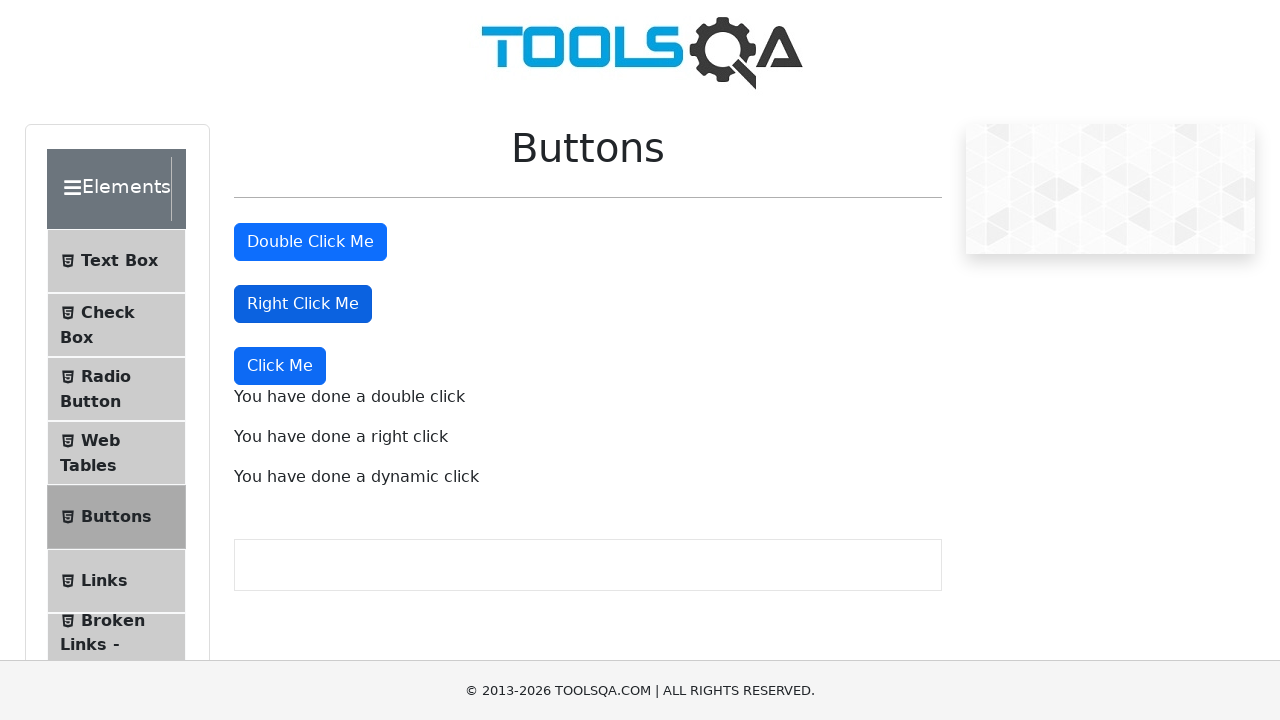

Dynamic click message appeared
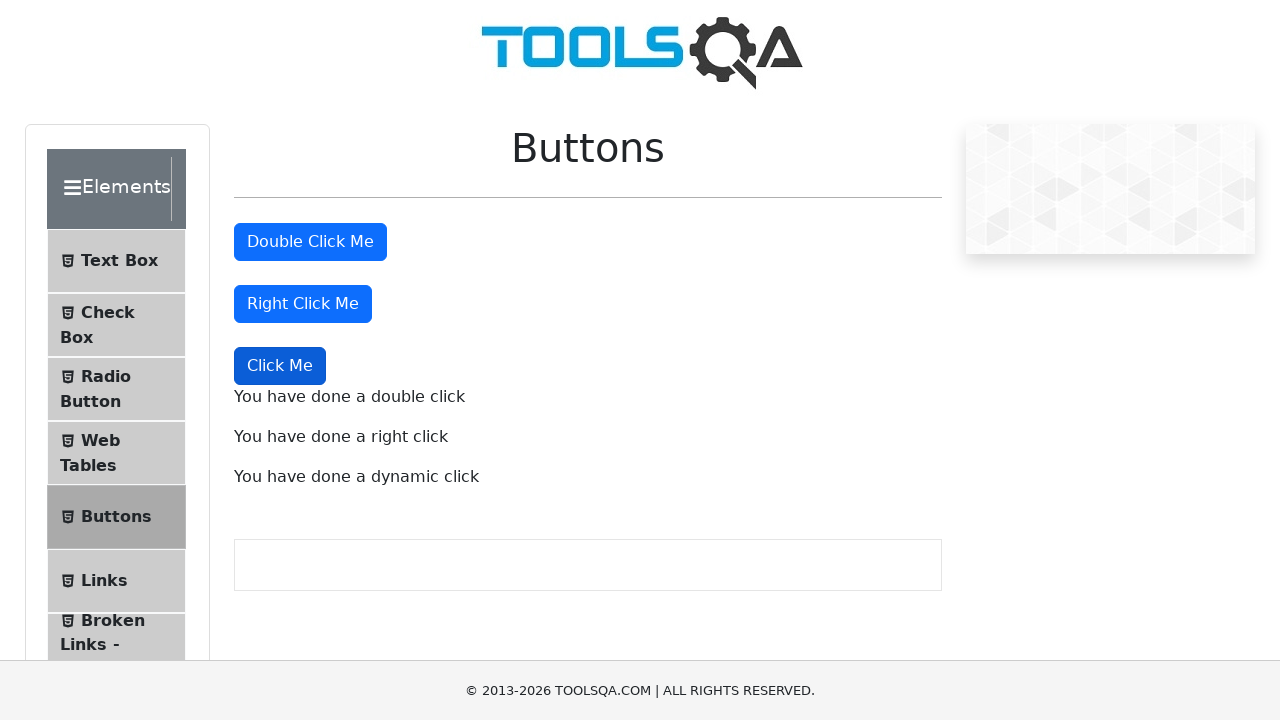

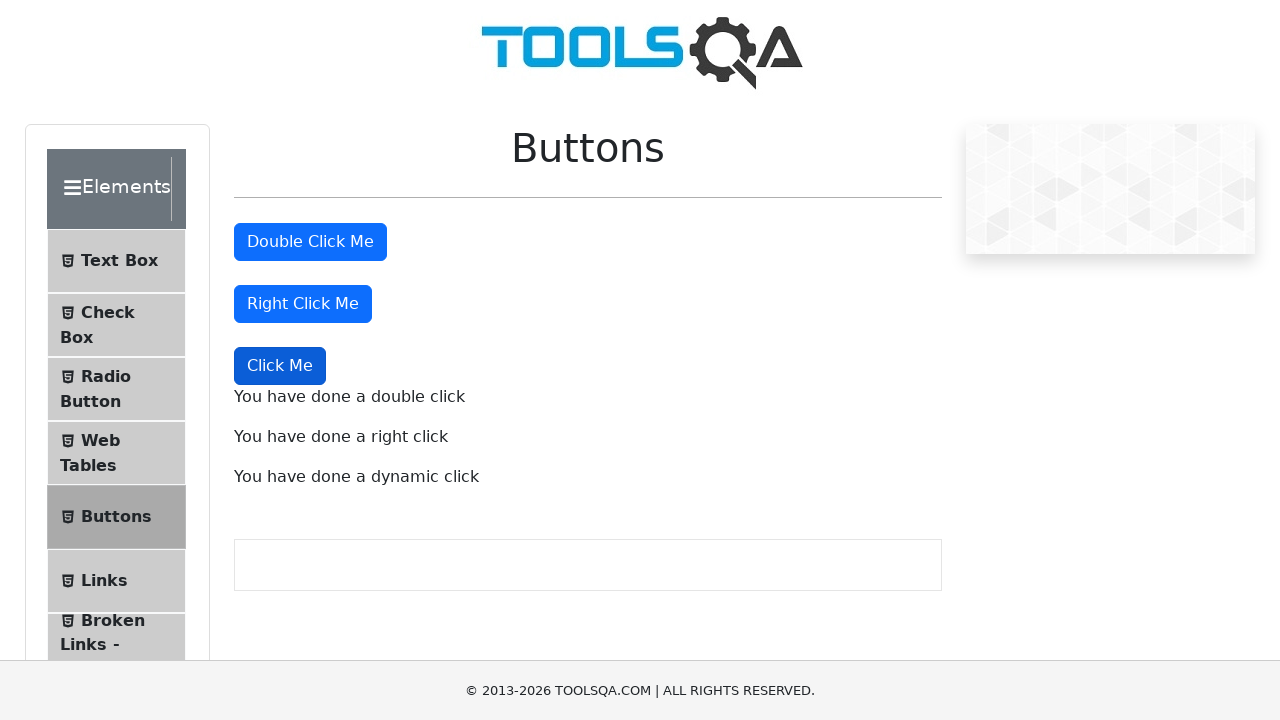